Tests that the complete-all checkbox state updates when individual items are completed or cleared

Starting URL: https://demo.playwright.dev/todomvc

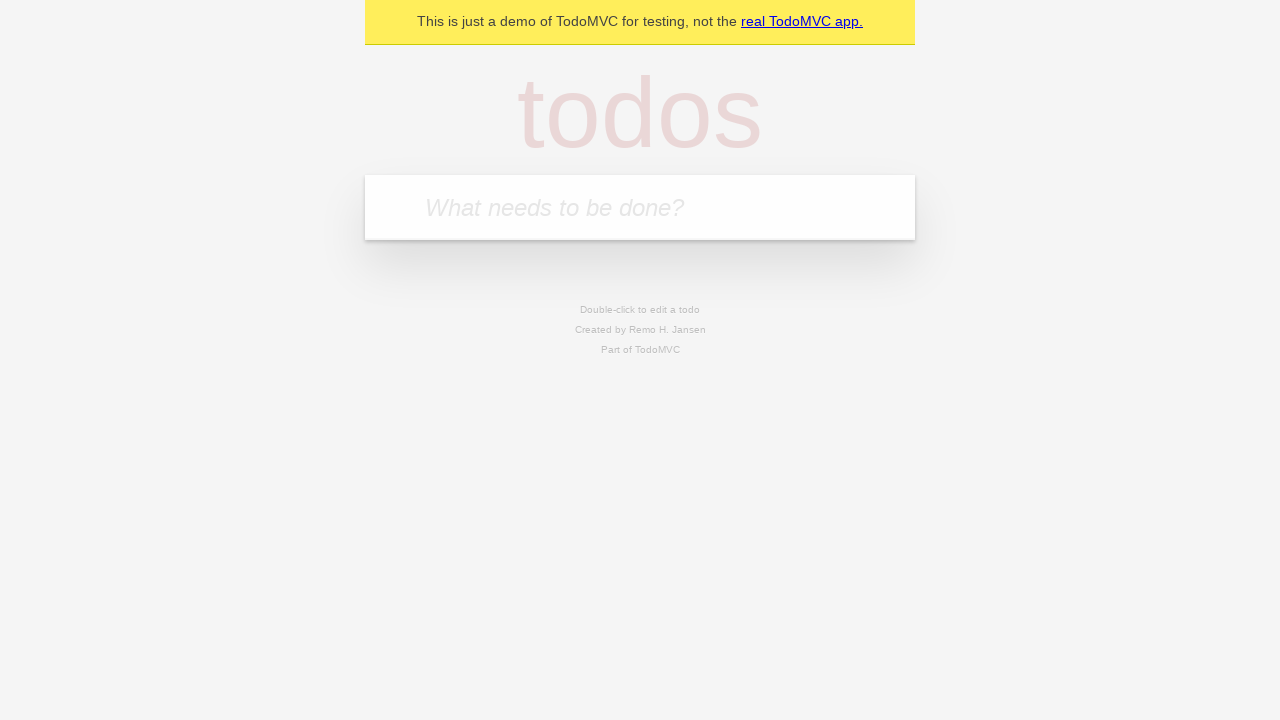

Filled input field with 'buy some cheese' on internal:attr=[placeholder="What needs to be done?"i]
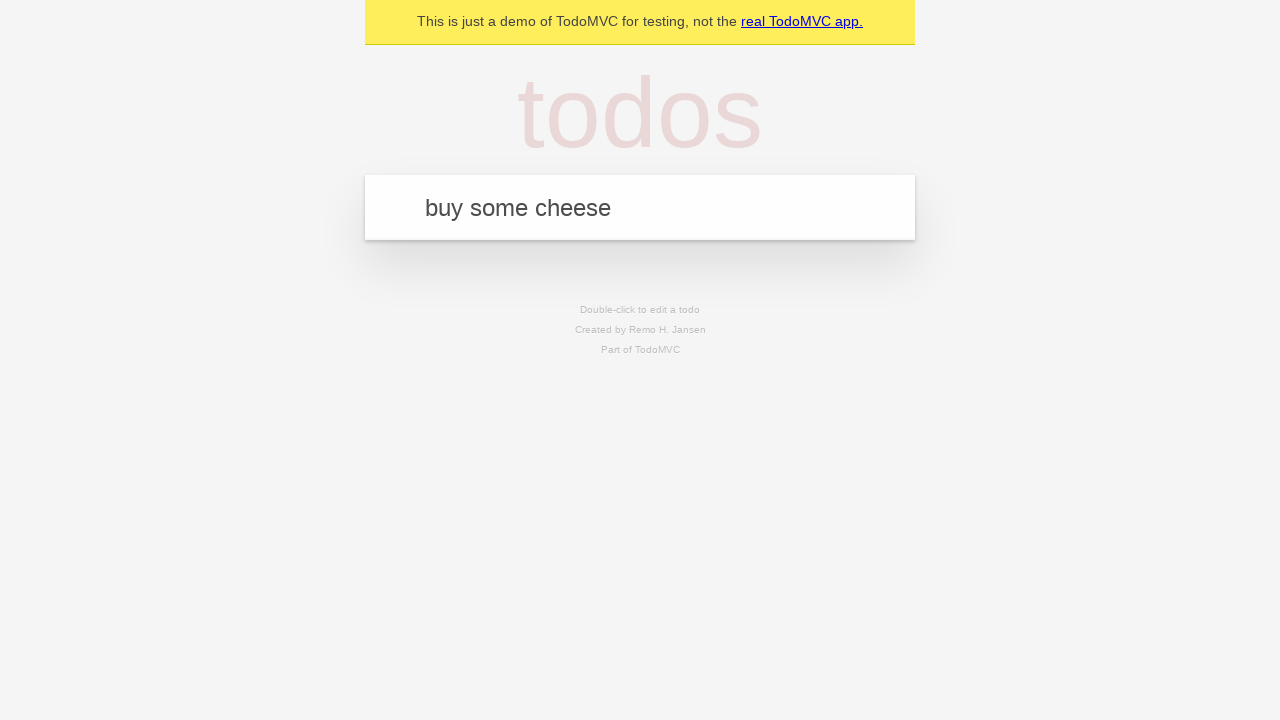

Pressed Enter to add 'buy some cheese' todo item on internal:attr=[placeholder="What needs to be done?"i]
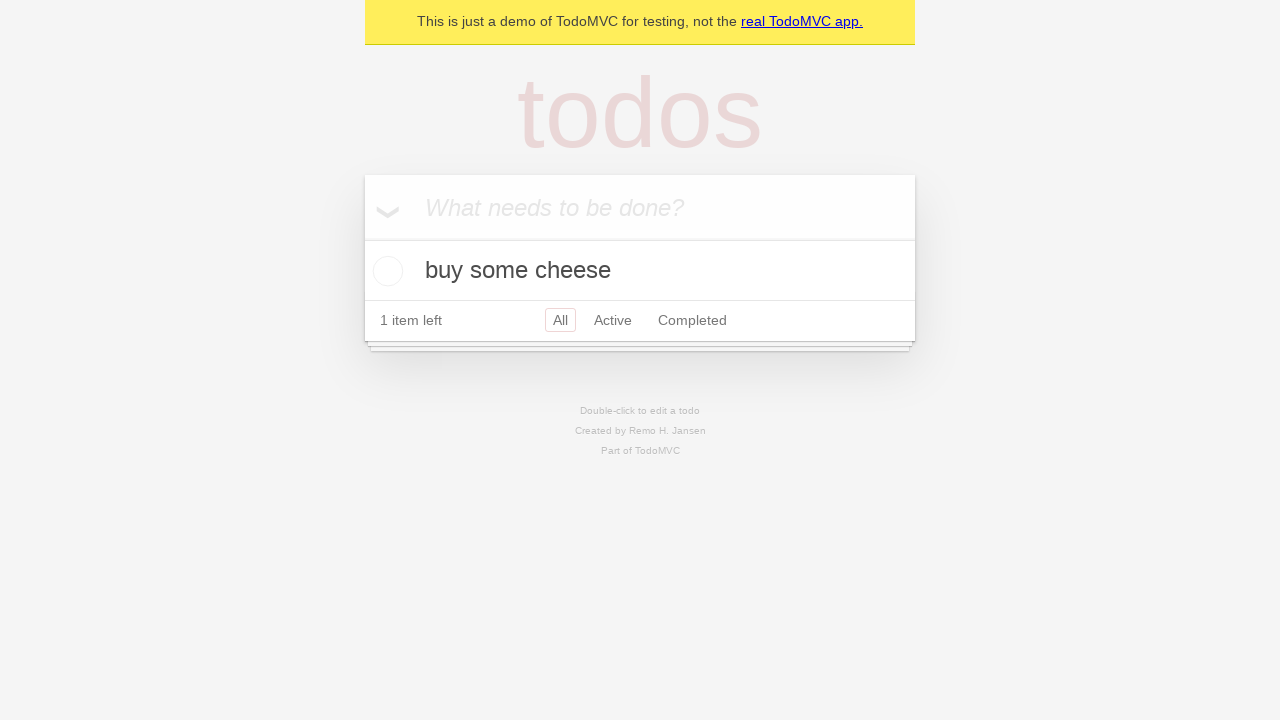

Filled input field with 'feed the cat' on internal:attr=[placeholder="What needs to be done?"i]
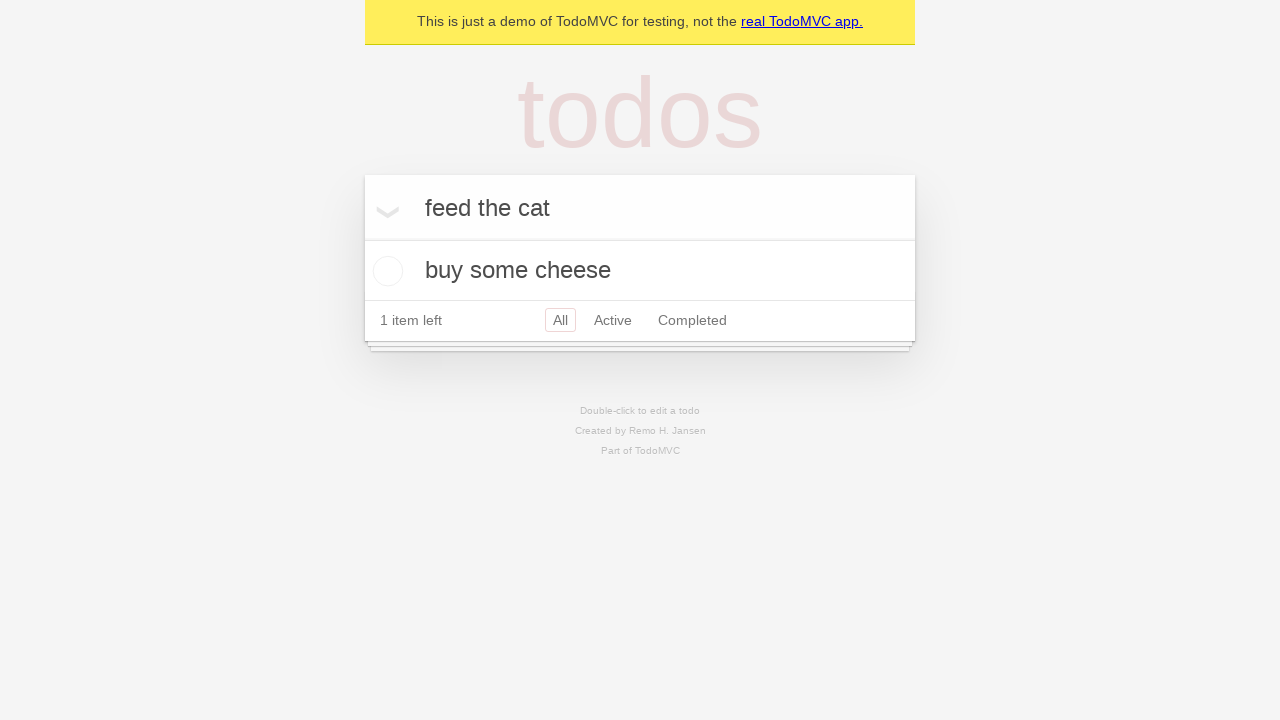

Pressed Enter to add 'feed the cat' todo item on internal:attr=[placeholder="What needs to be done?"i]
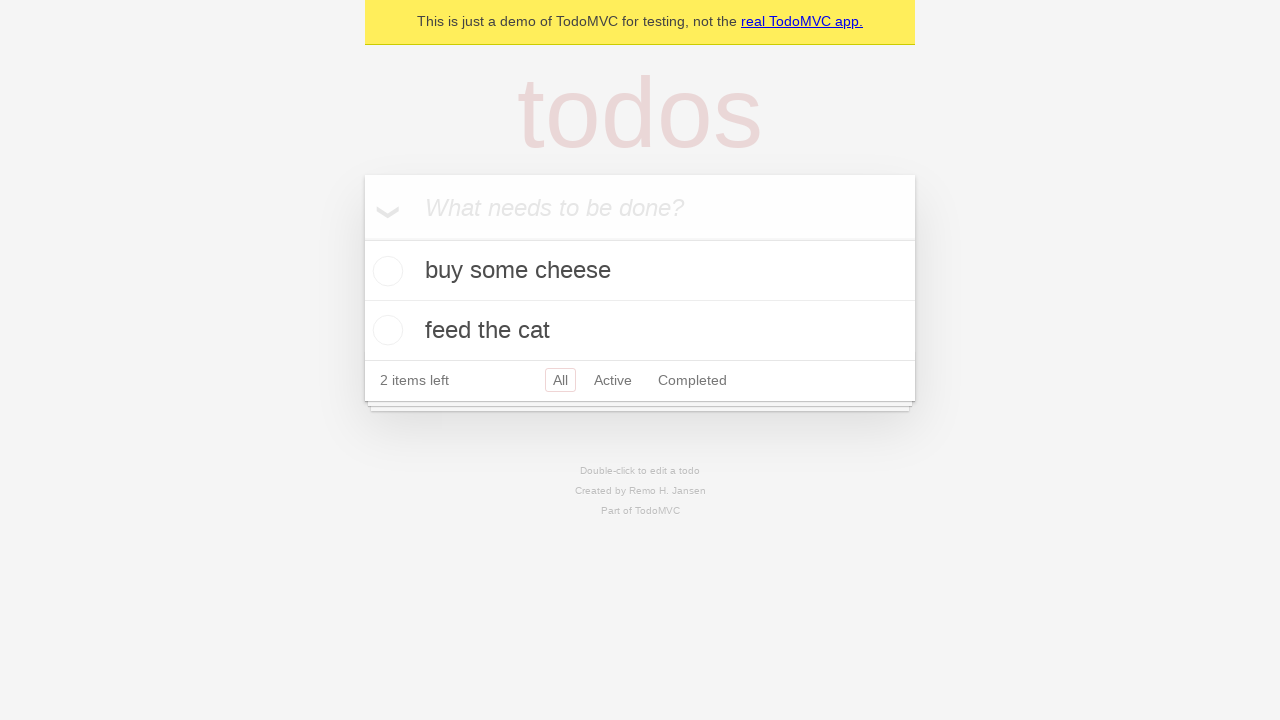

Filled input field with 'book a doctors appointment' on internal:attr=[placeholder="What needs to be done?"i]
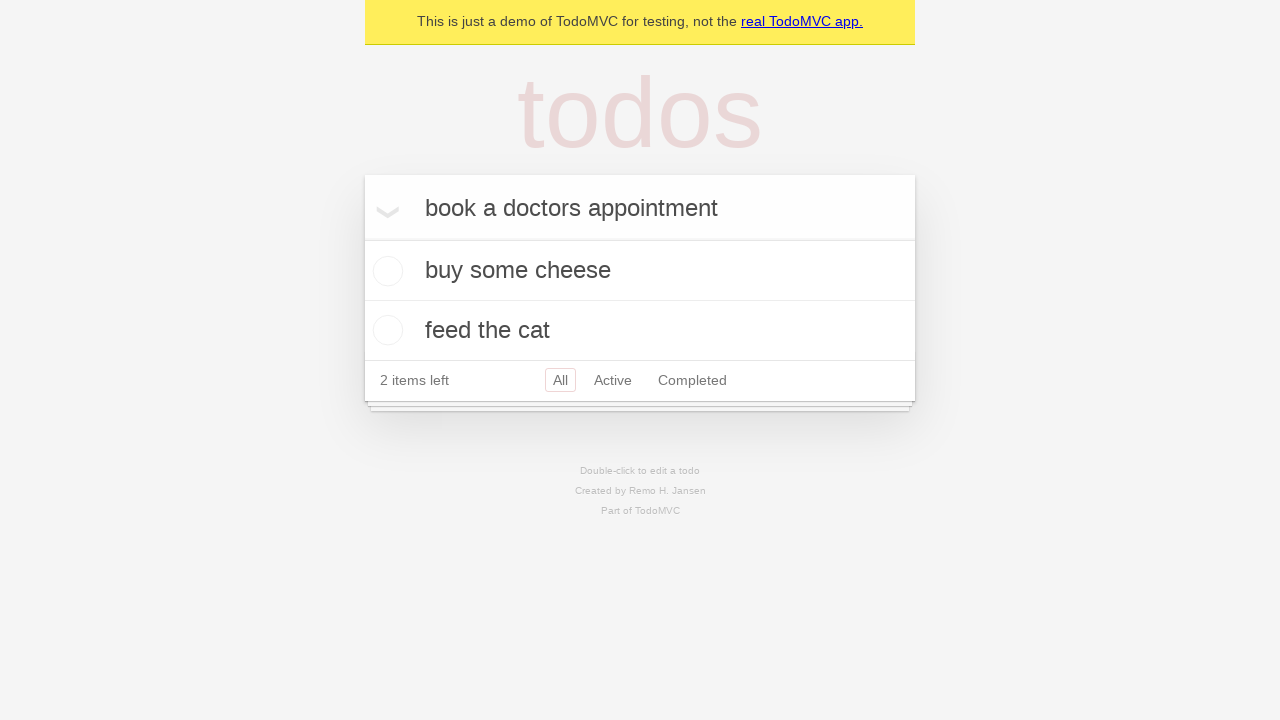

Pressed Enter to add 'book a doctors appointment' todo item on internal:attr=[placeholder="What needs to be done?"i]
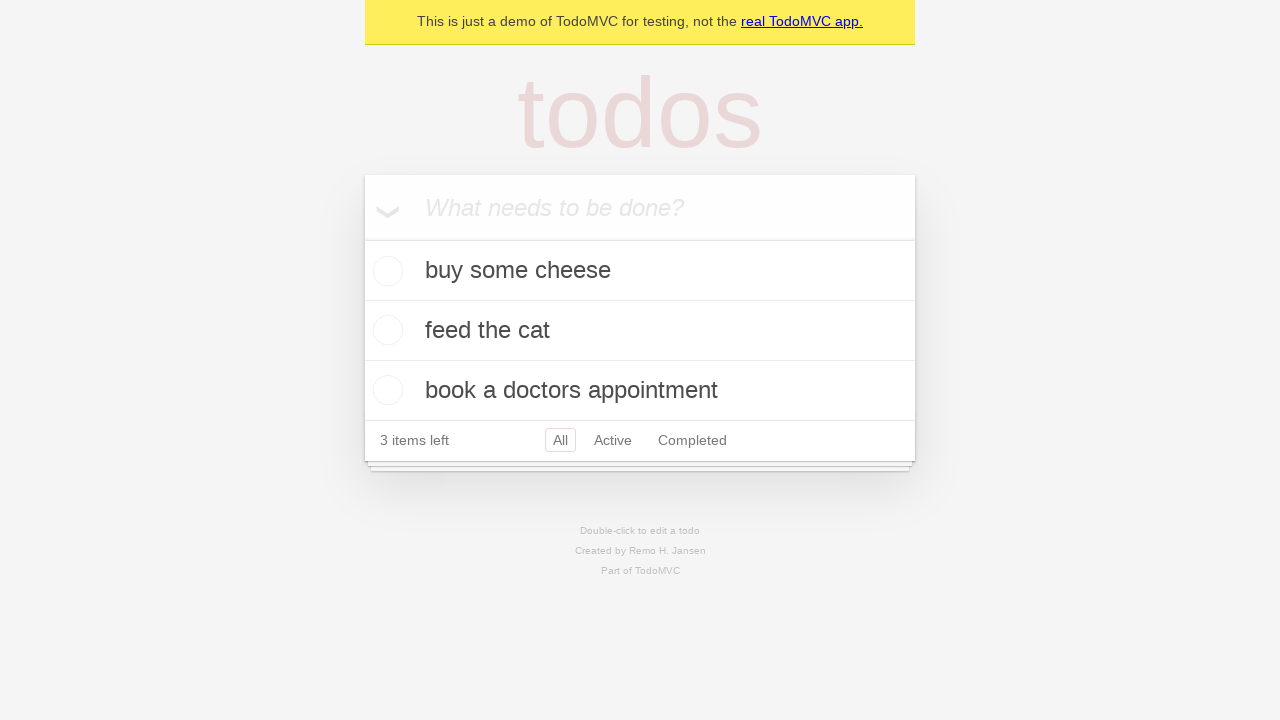

Checked 'Mark all as complete' checkbox to complete all items at (362, 238) on internal:label="Mark all as complete"i
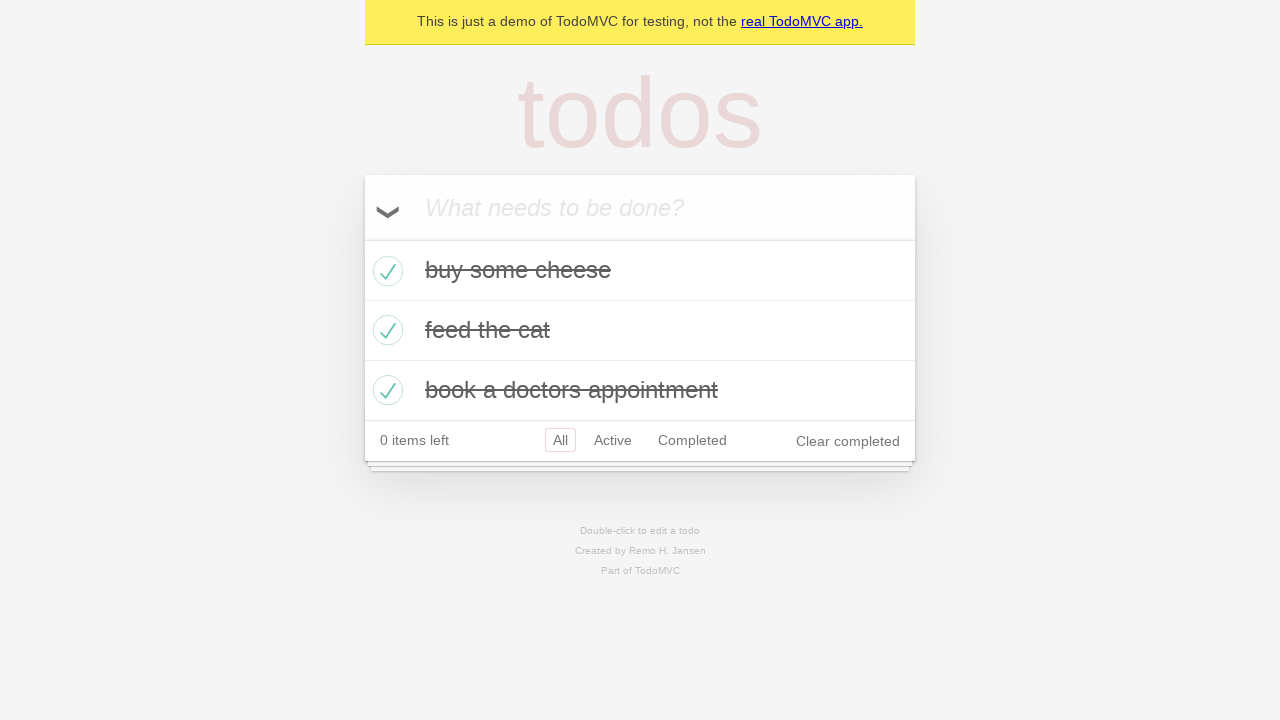

Unchecked the first todo item checkbox at (385, 271) on internal:testid=[data-testid="todo-item"s] >> nth=0 >> internal:role=checkbox
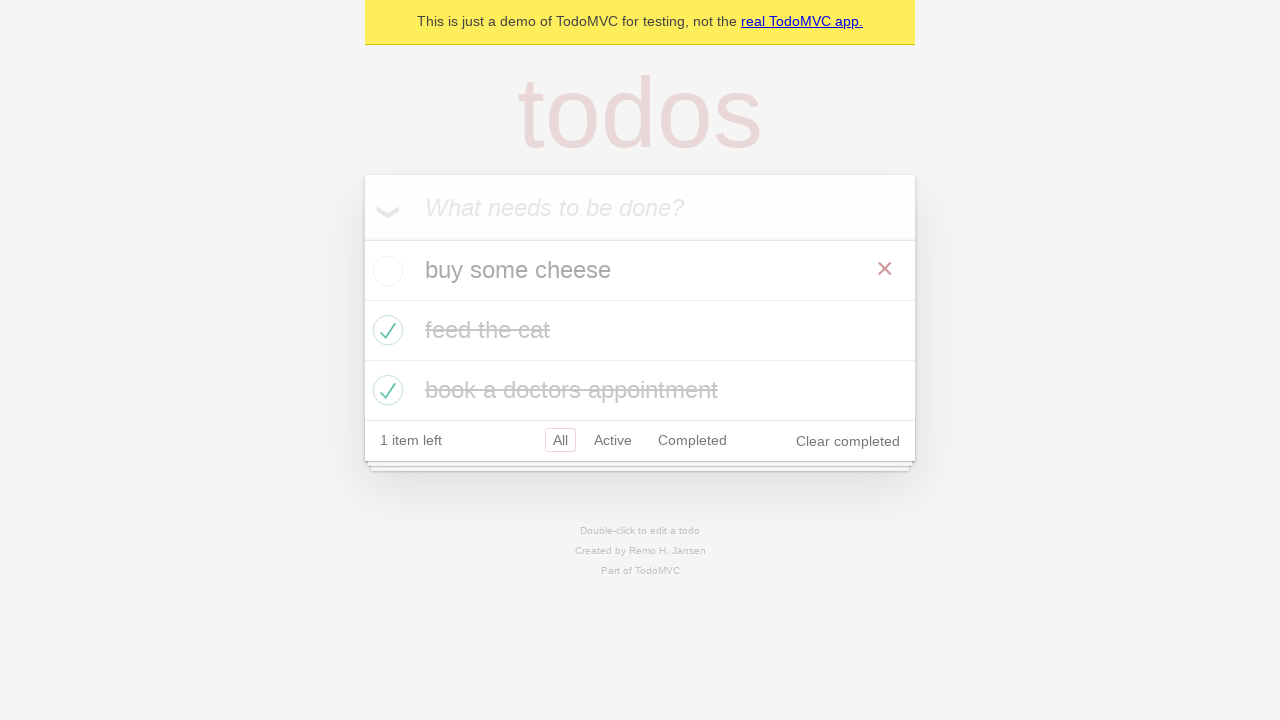

Checked the first todo item checkbox again at (385, 271) on internal:testid=[data-testid="todo-item"s] >> nth=0 >> internal:role=checkbox
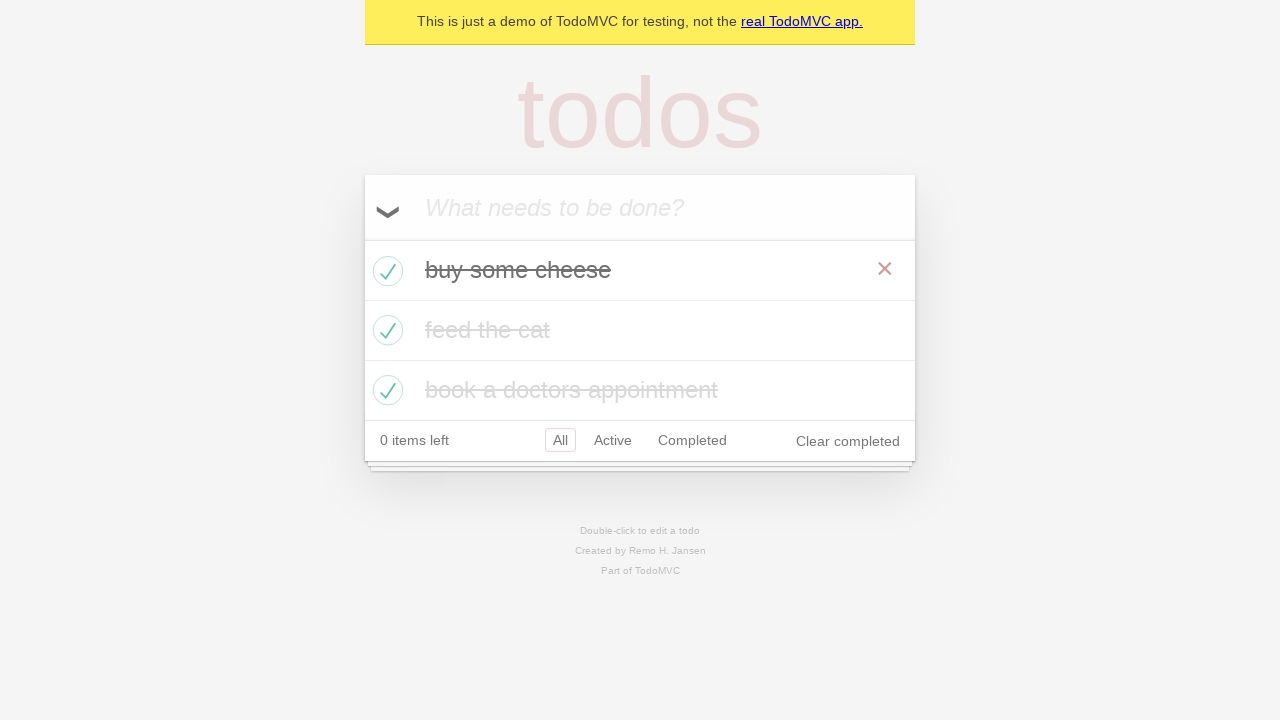

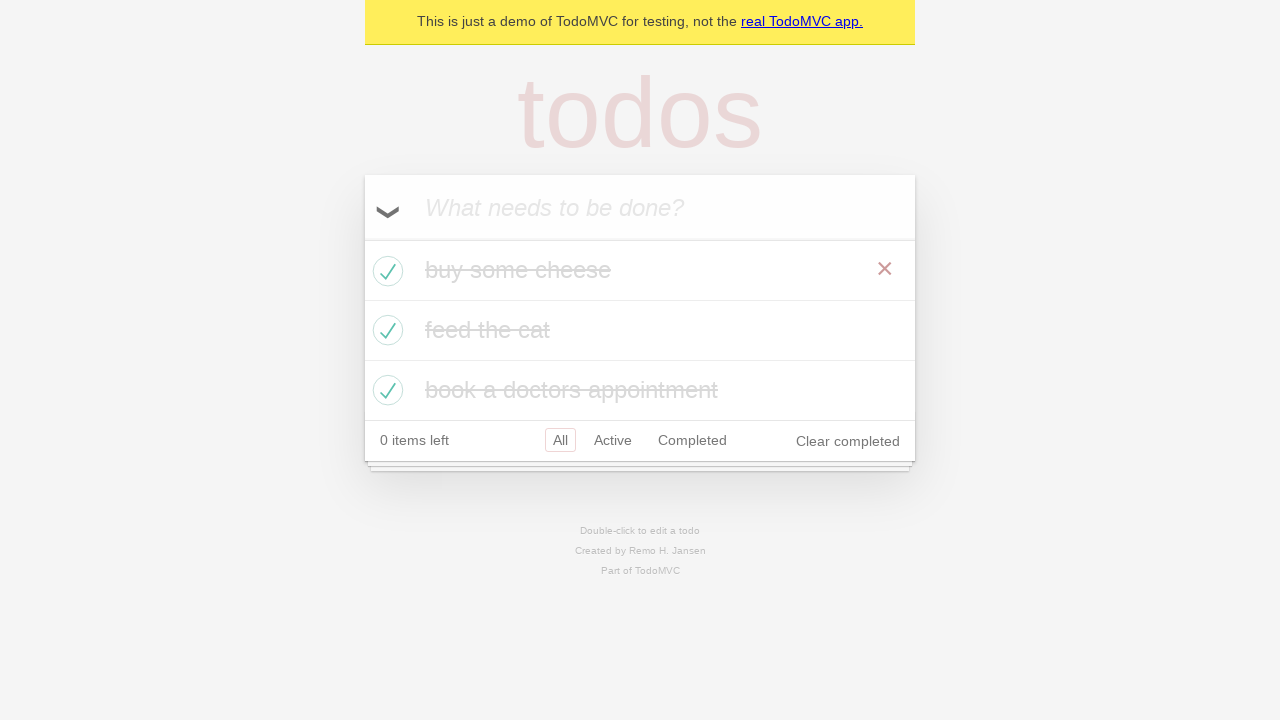